Tests dynamic dropdown functionality by selecting origin and destination cities in a travel booking form

Starting URL: https://rahulshettyacademy.com/dropdownsPractise/

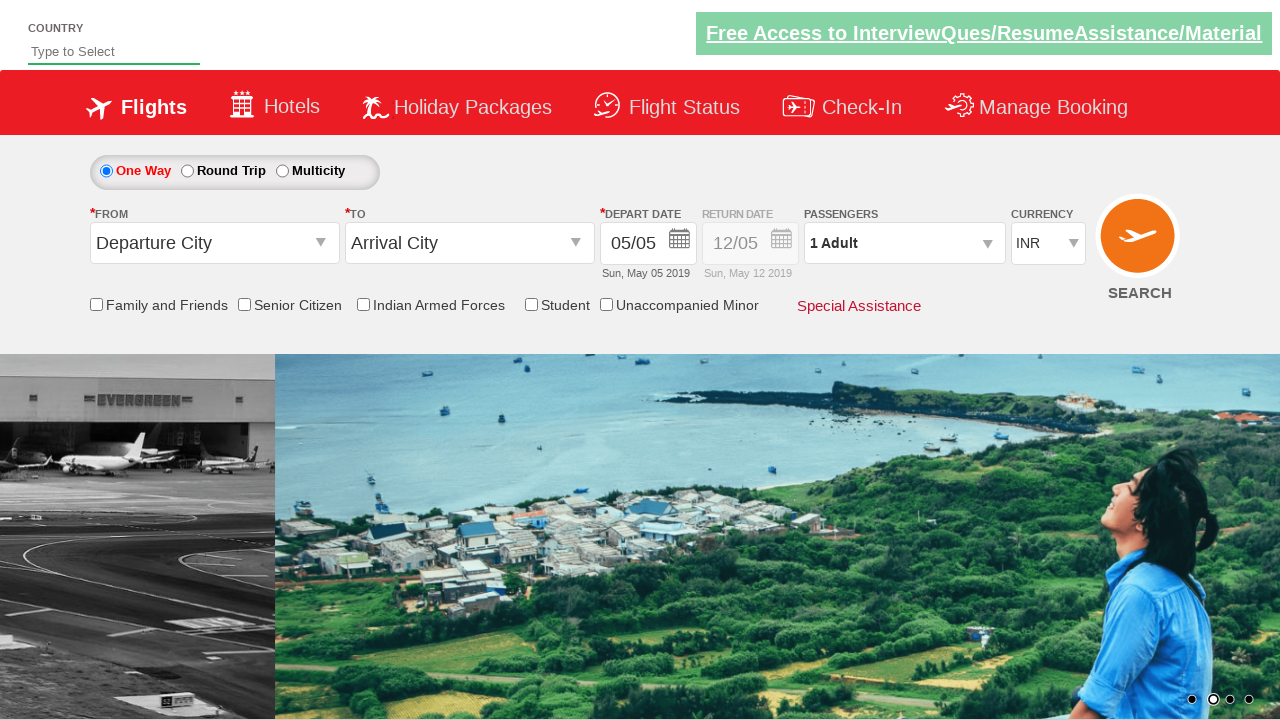

Clicked on origin station dropdown at (214, 243) on #ctl00_mainContent_ddl_originStation1_CTXT
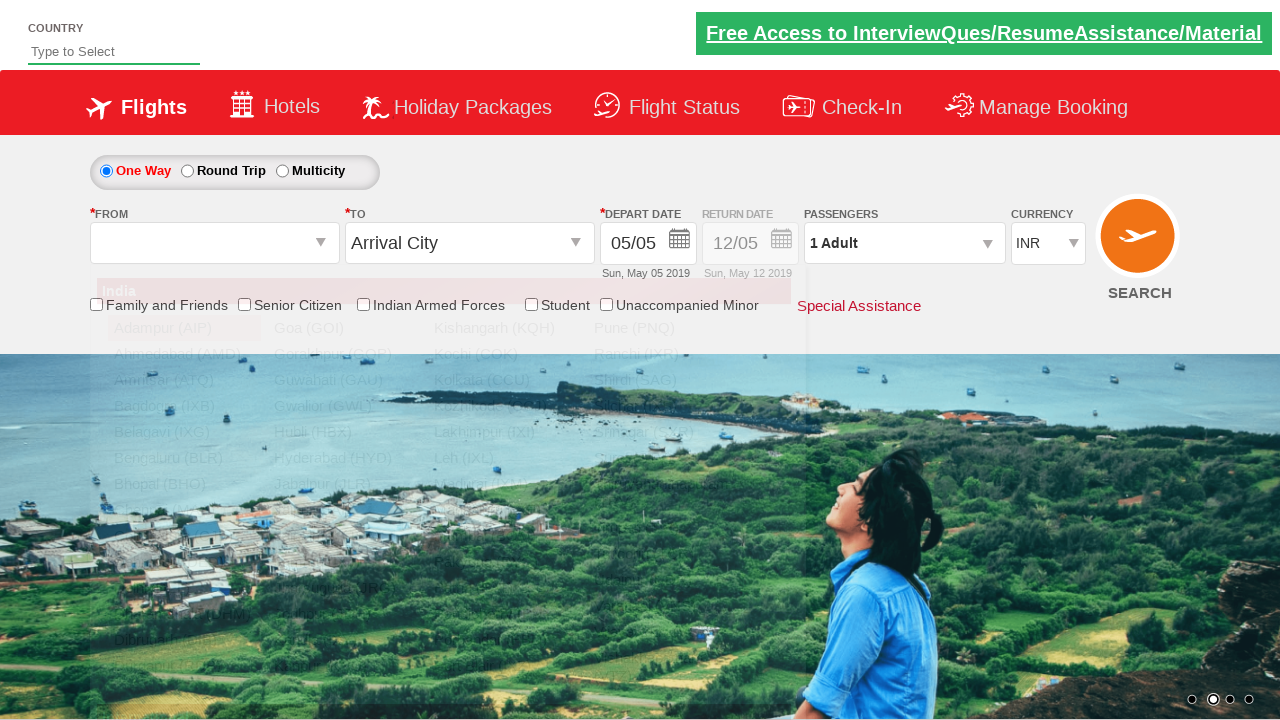

Selected Bangalore (BLR) as origin city at (184, 458) on a[value='BLR']
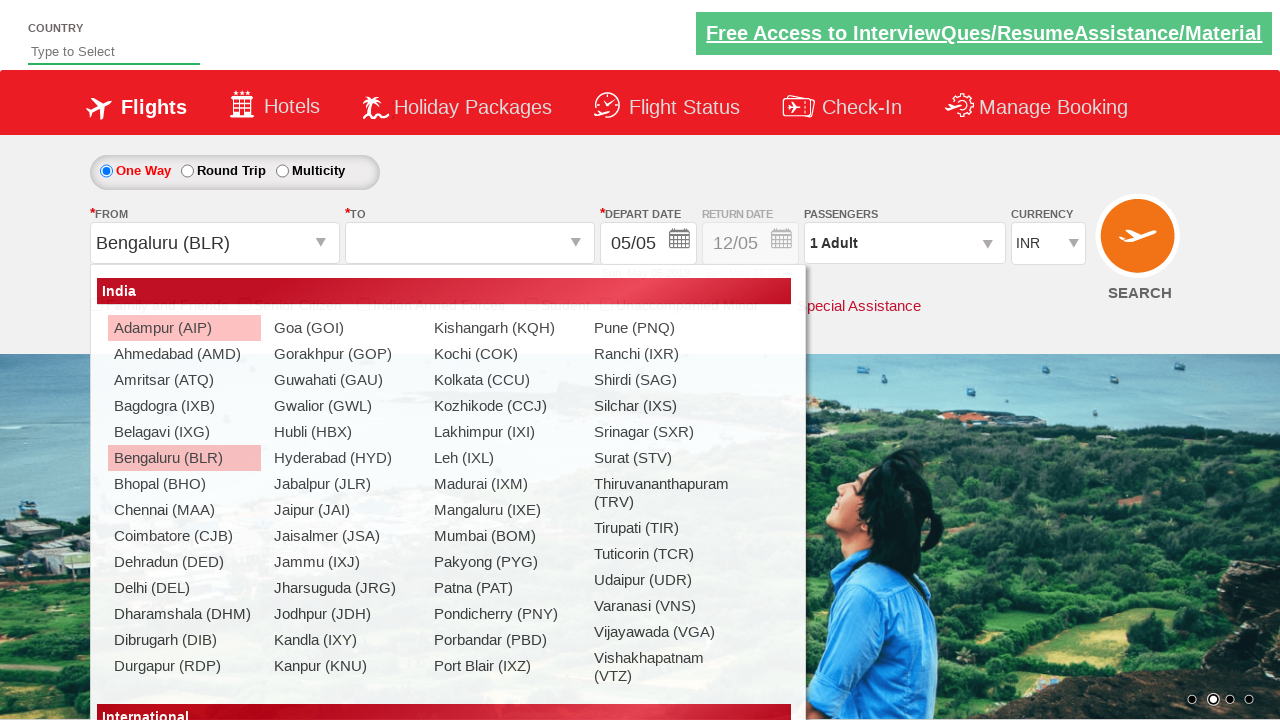

Selected Goa (GOI) as destination city at (599, 328) on (//a[@value='GOI'])[2]
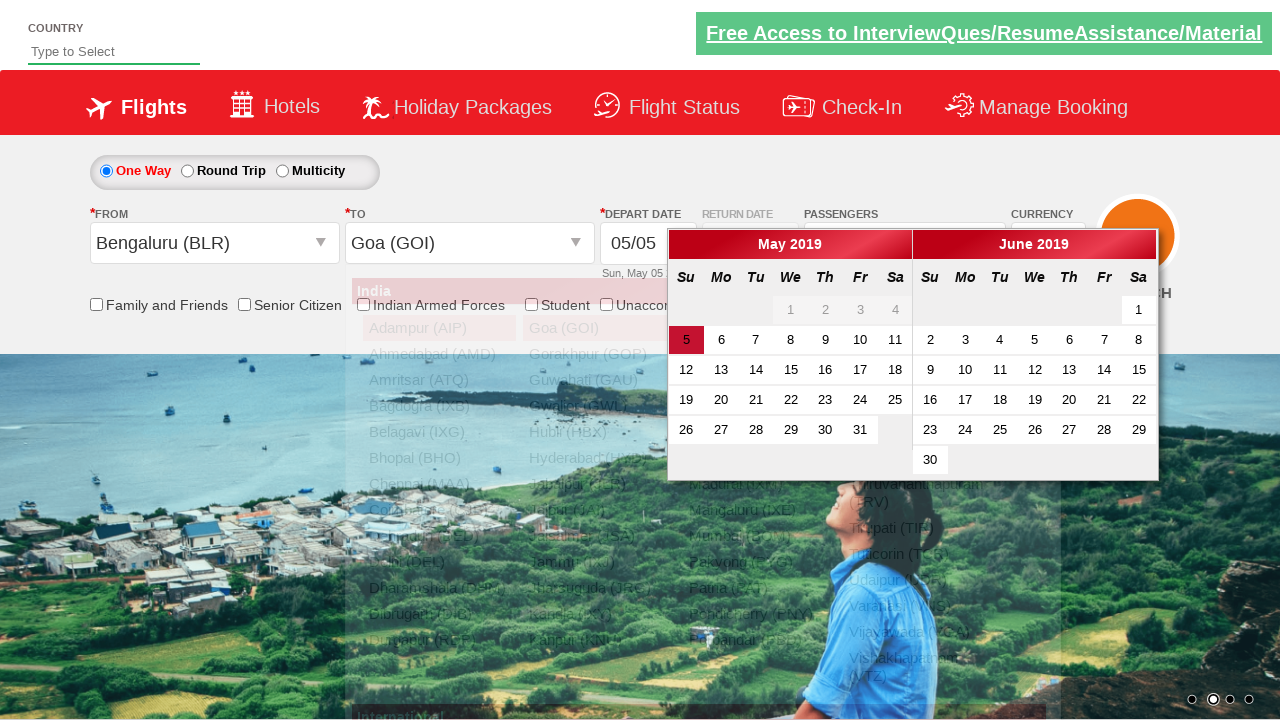

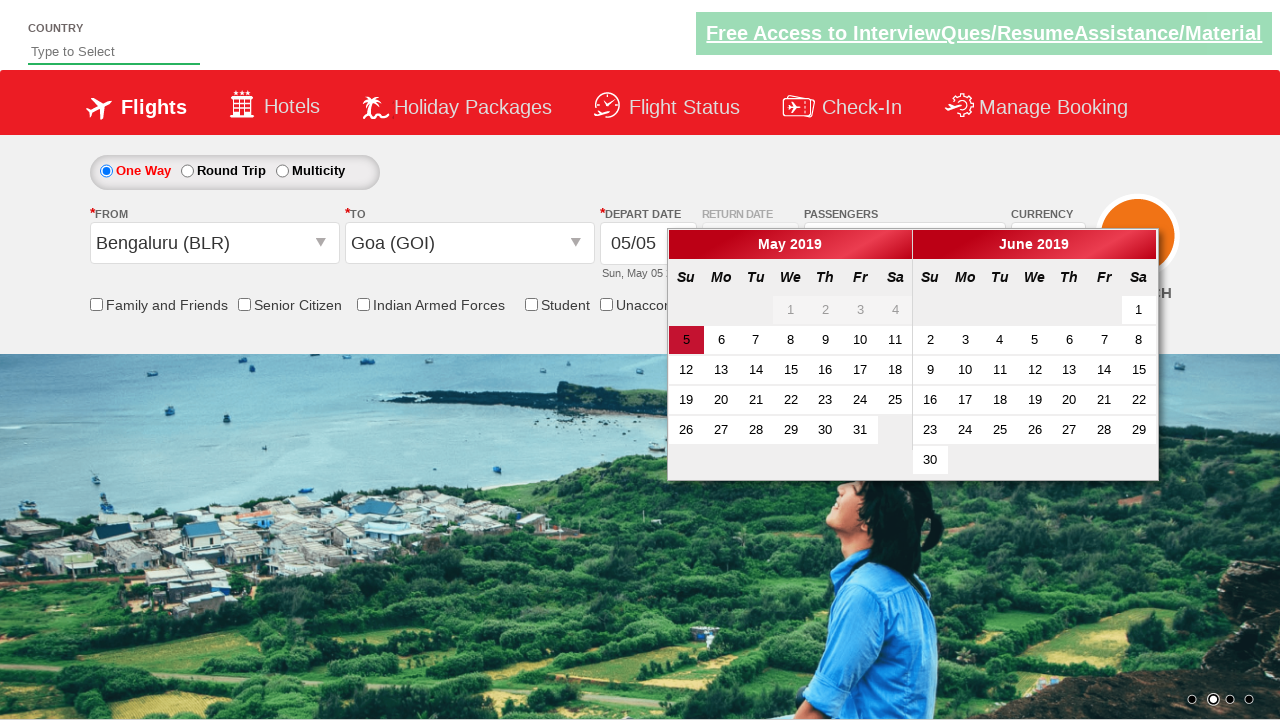